Tests geolocation functionality on Denny's order page by setting a specific location (Iowa, USA) and interacting with the location search input field

Starting URL: https://www.dennys.com/order

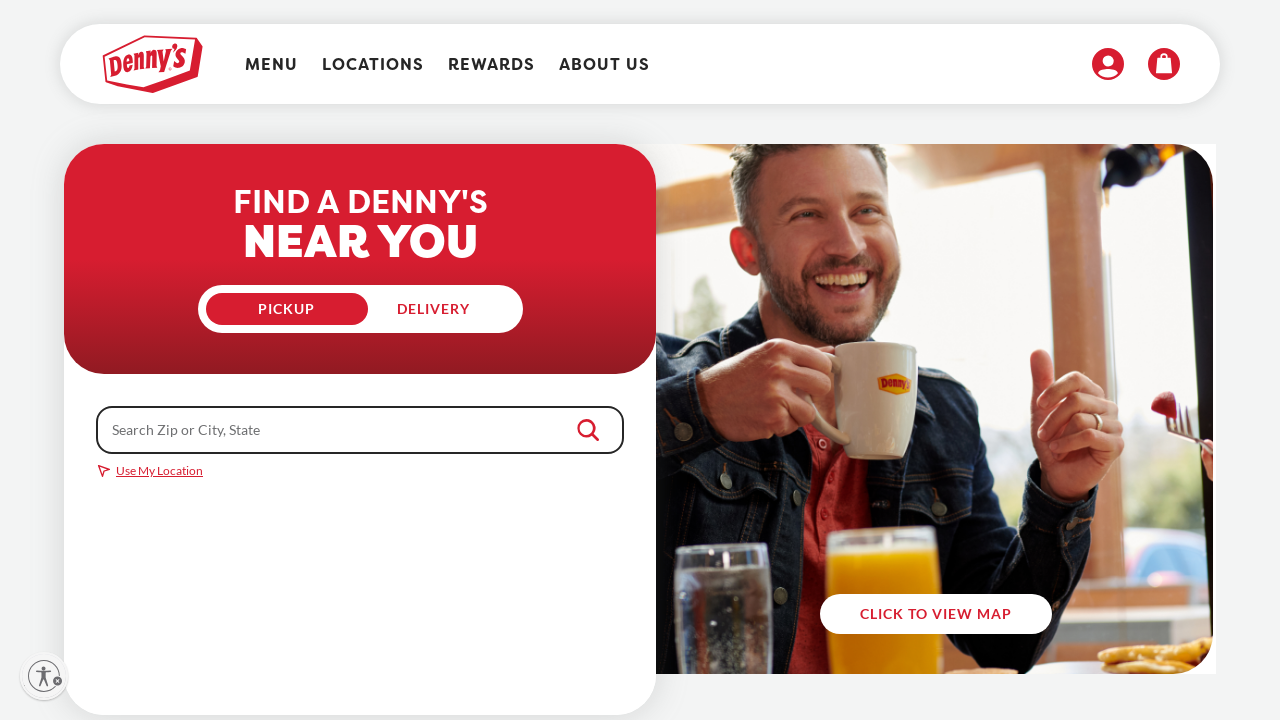

Granted geolocation permissions to the context
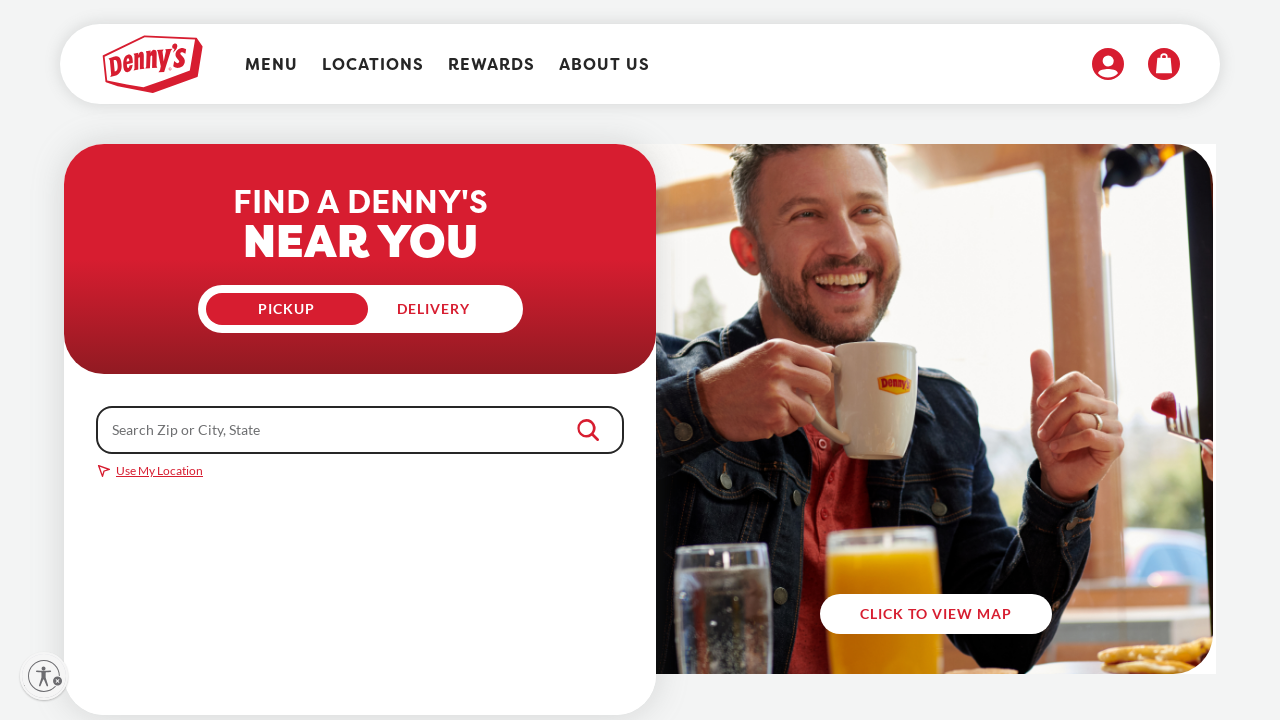

Set geolocation to Iowa, USA coordinates (41.9521, -91.6853)
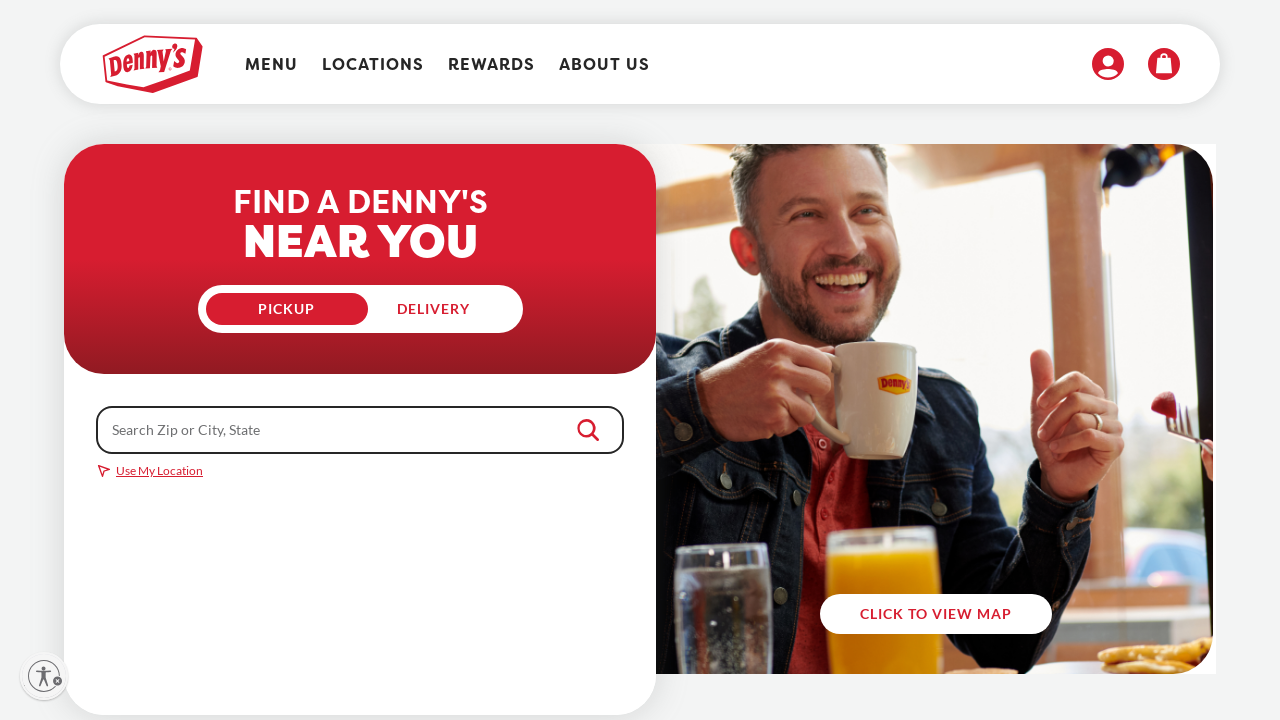

Location search input field loaded and became available
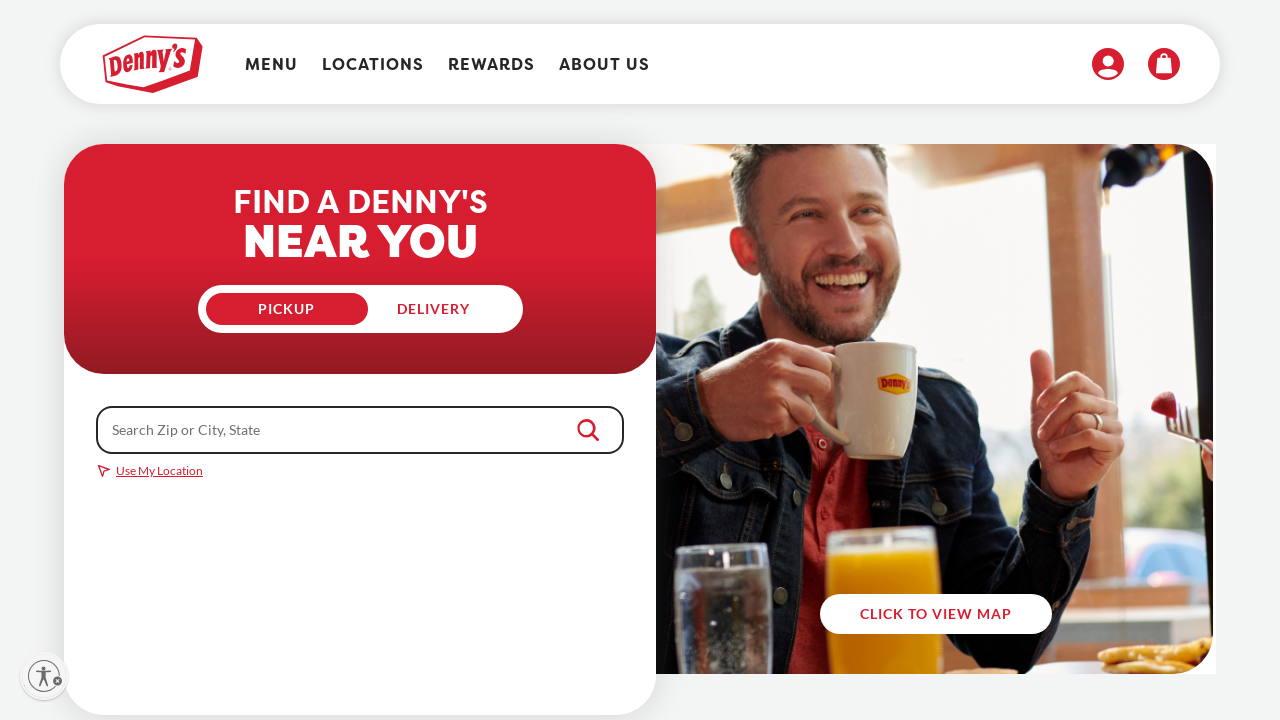

Pressed Enter on location search input field
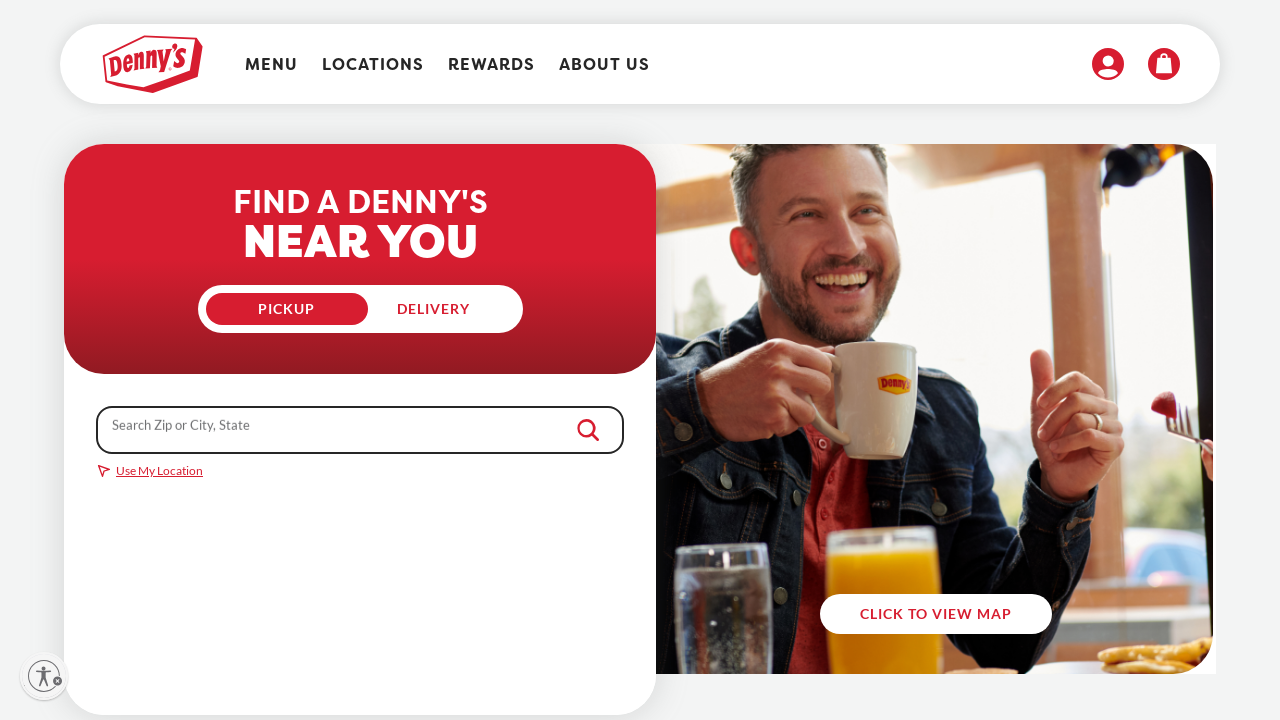

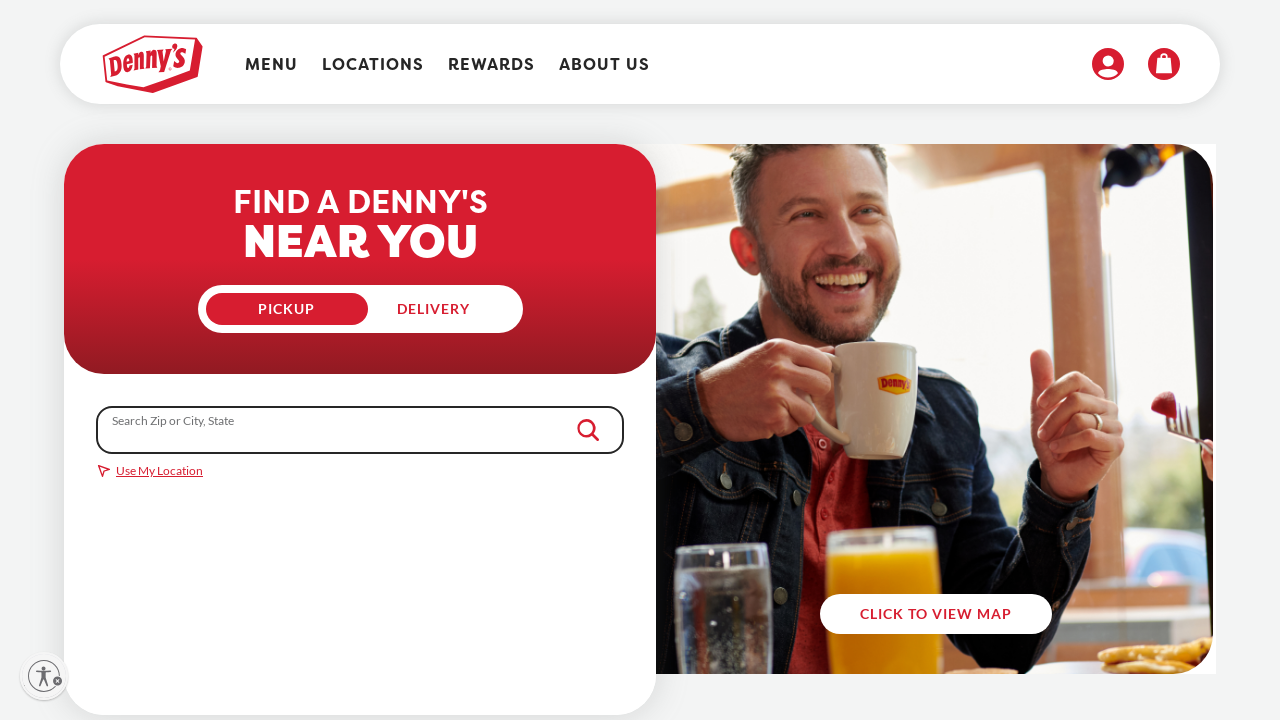